Tests alert handling by triggering a prompt alert, entering text, and accepting it

Starting URL: https://demoqa.com/alerts

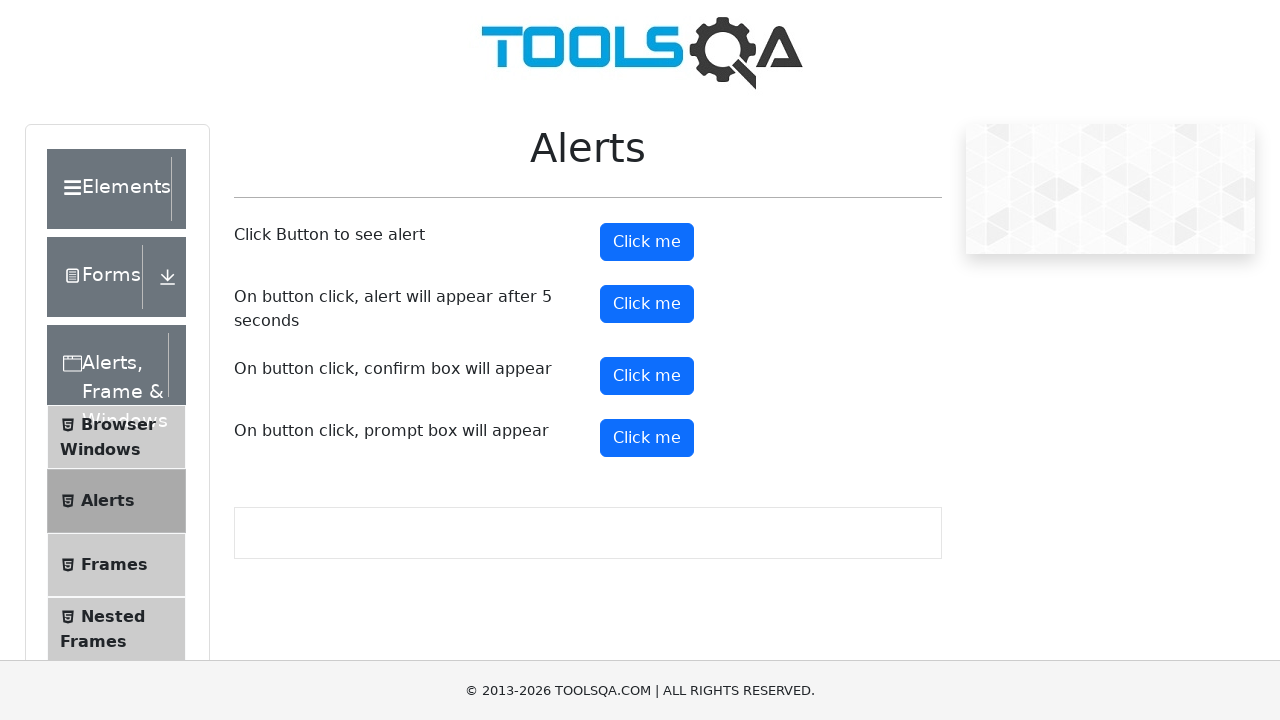

Scrolled to prompt button element
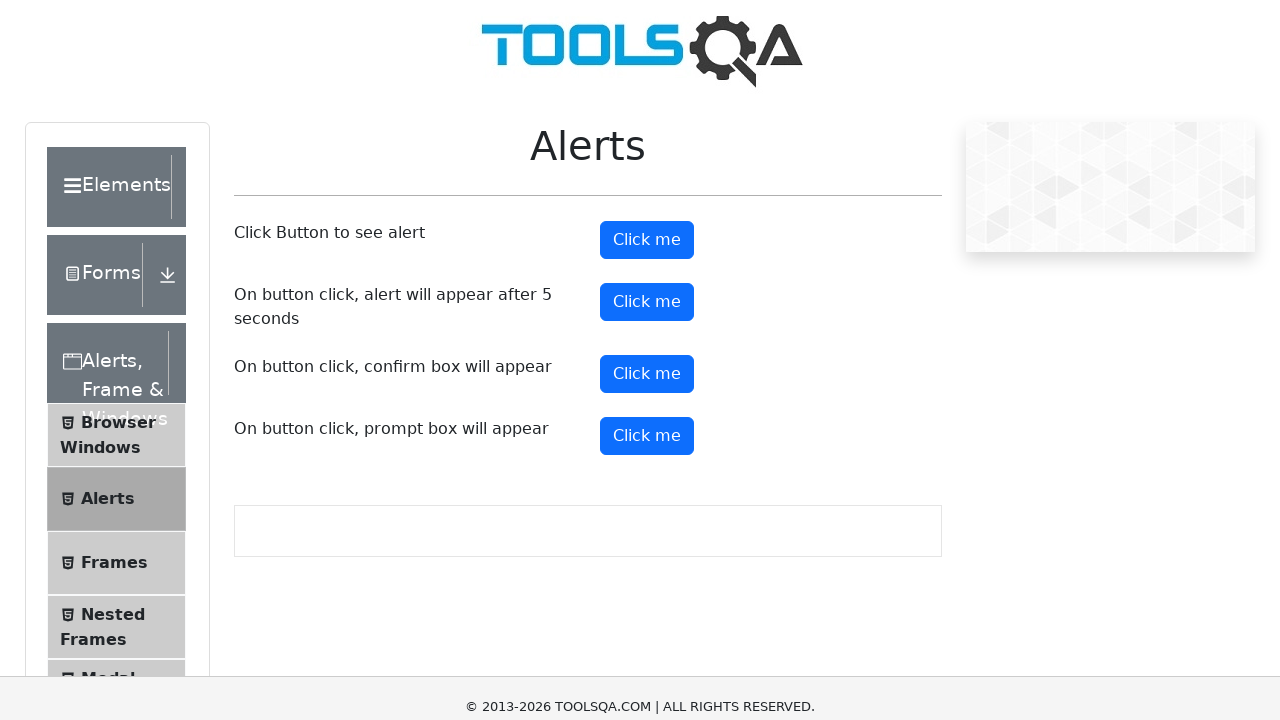

Set up dialog handler to accept prompt with text 'test123'
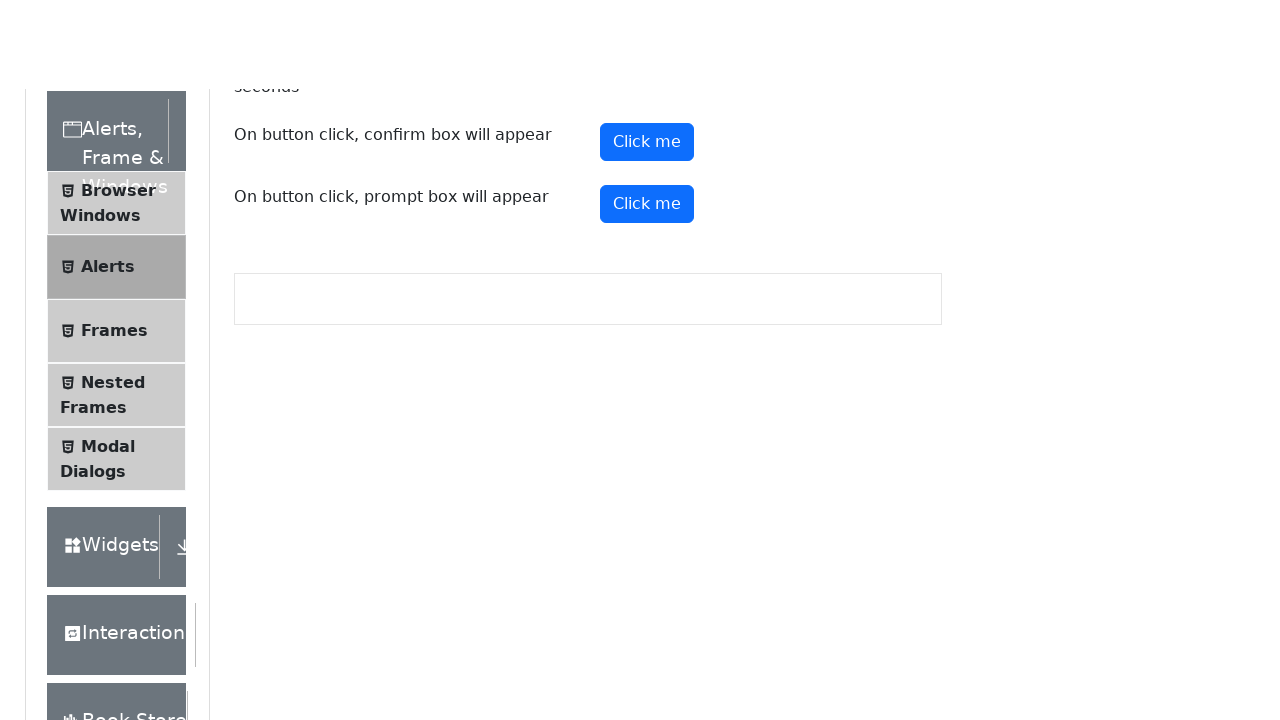

Clicked prompt button to trigger alert dialog at (647, 44) on #promtButton
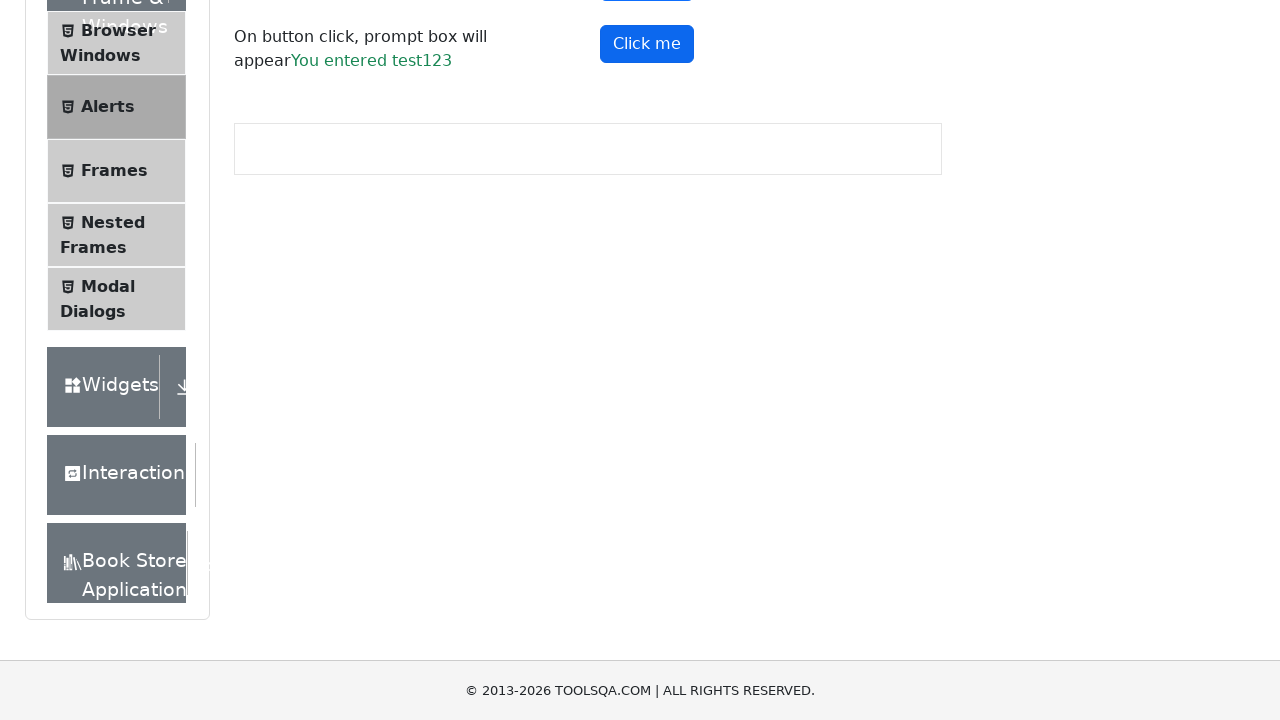

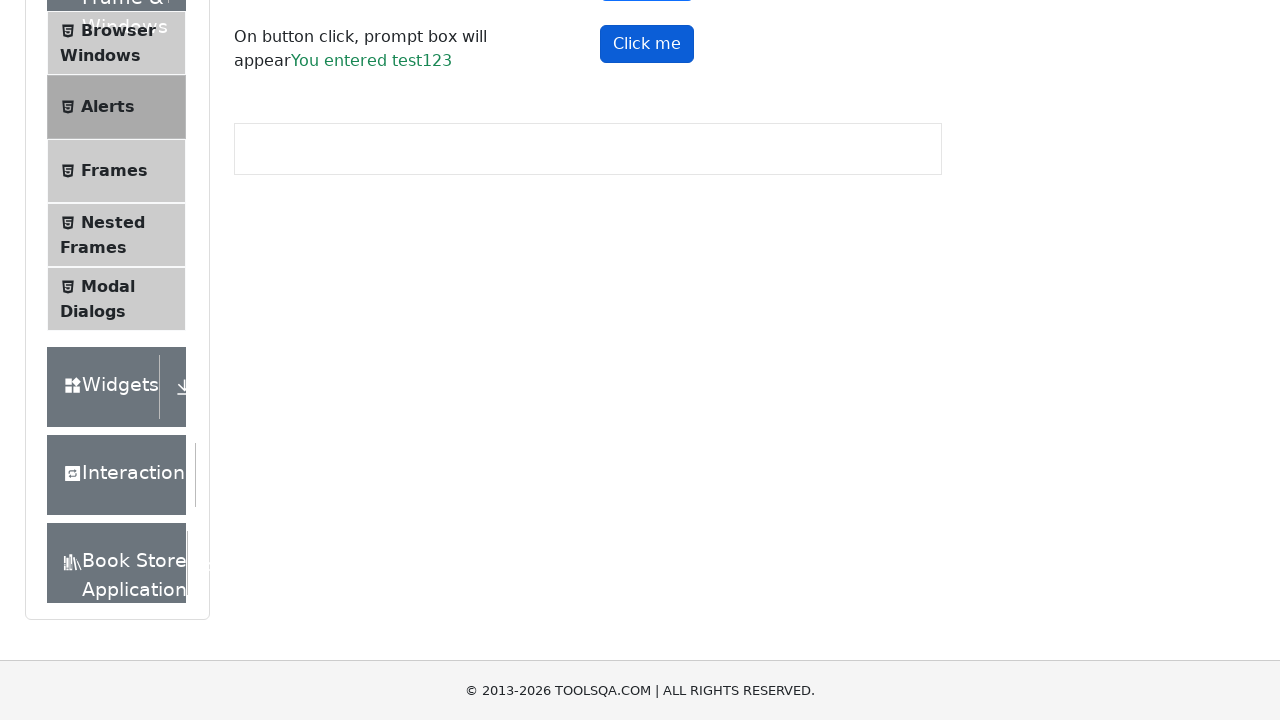